Tests resize functionality by dragging the resize handle of an element to change its dimensions

Starting URL: https://jqueryui.com/resizable/

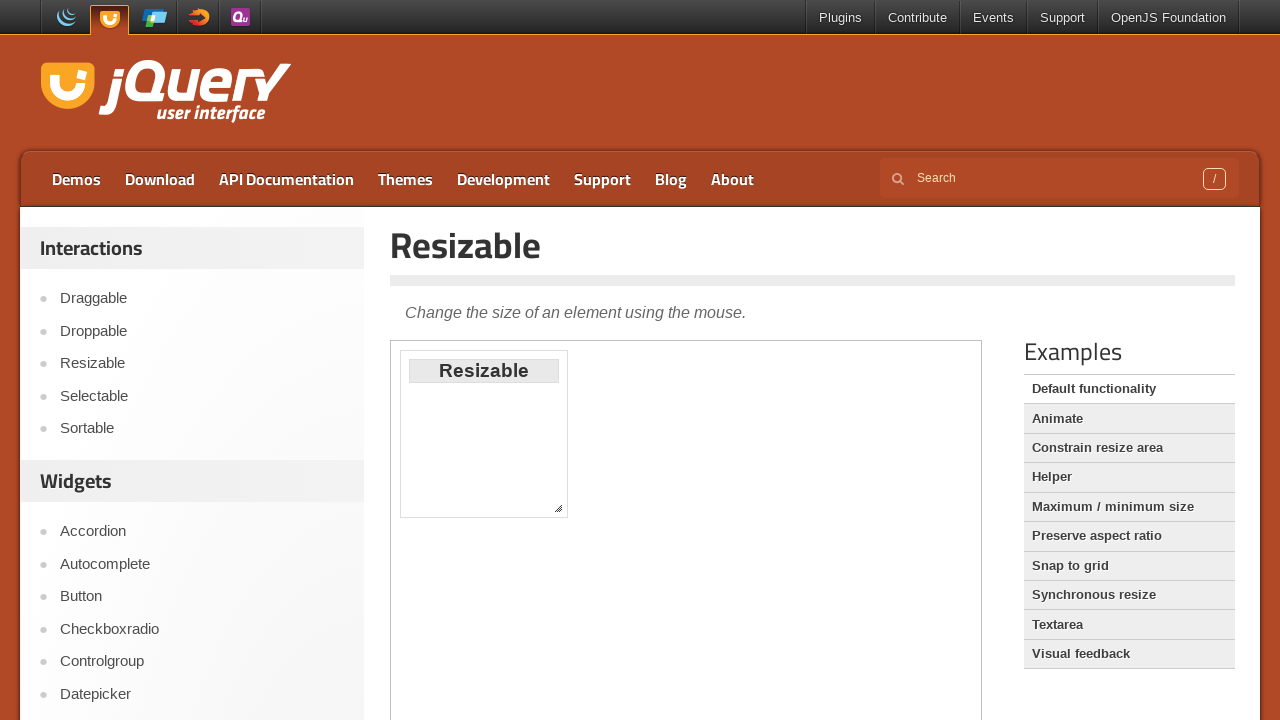

Located demo iframe
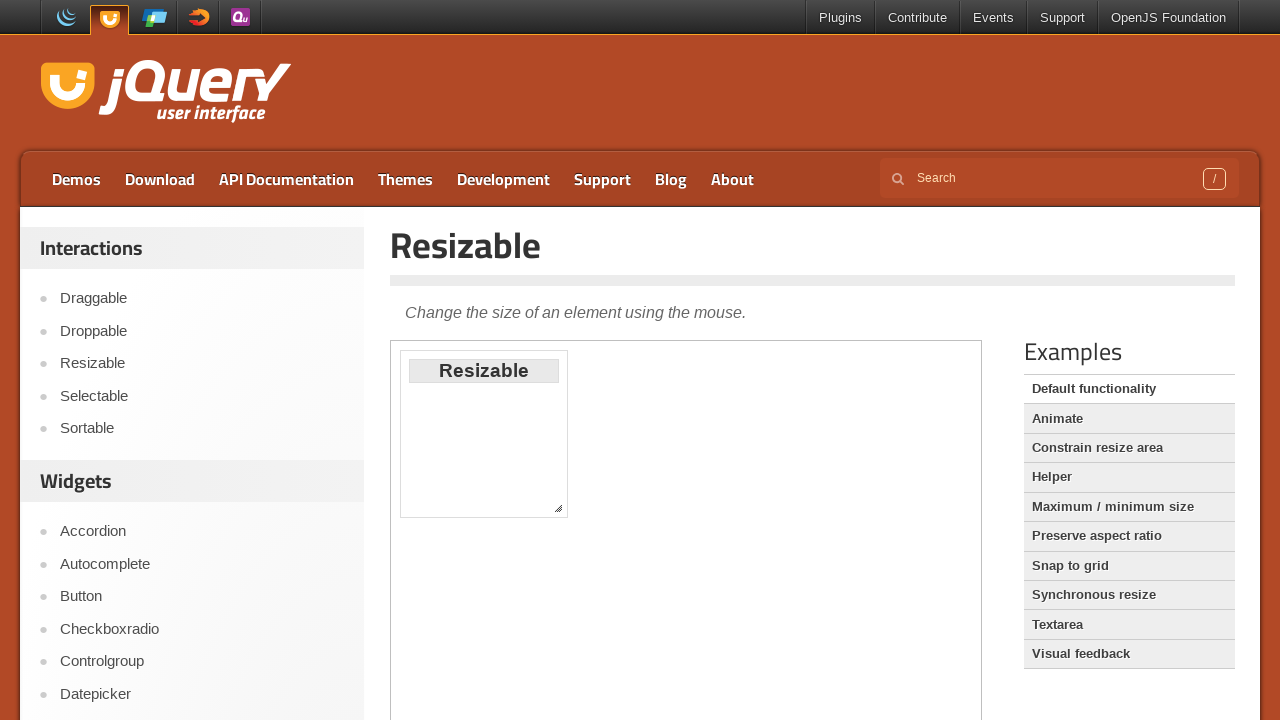

Located resize handle at southeast corner
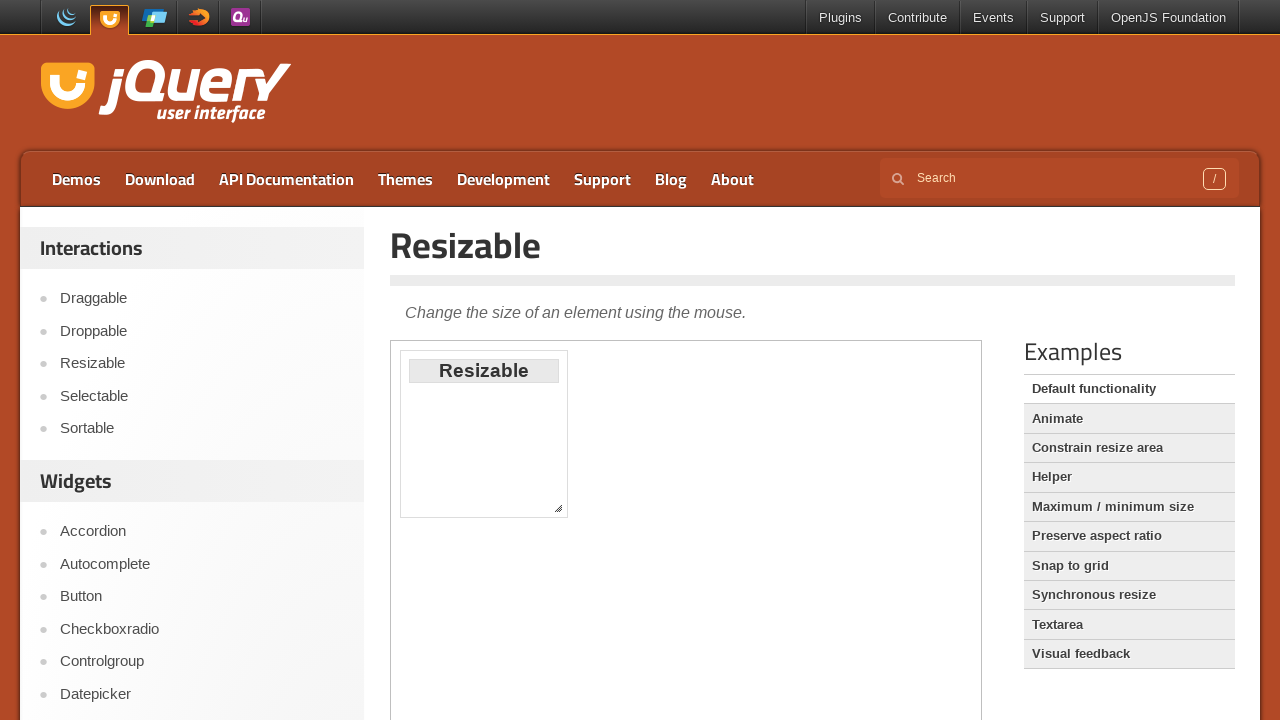

Retrieved bounding box of resize handle
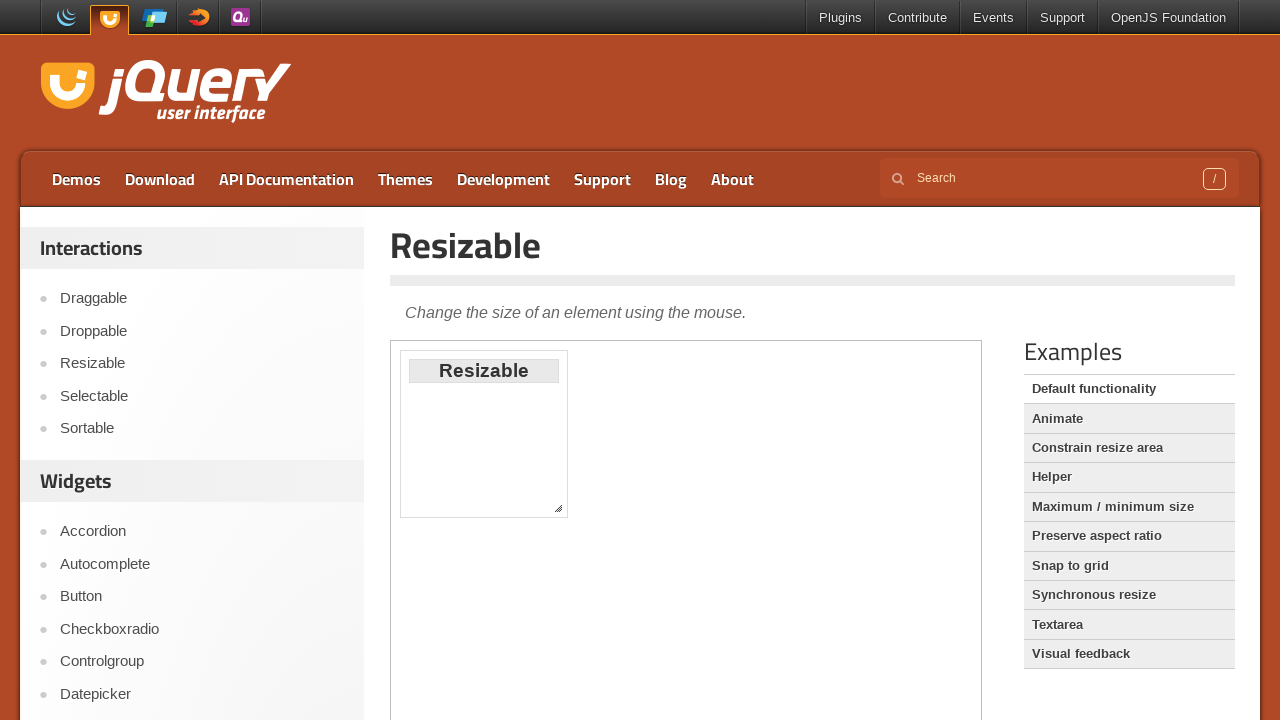

Moved mouse to center of resize handle at (558, 508)
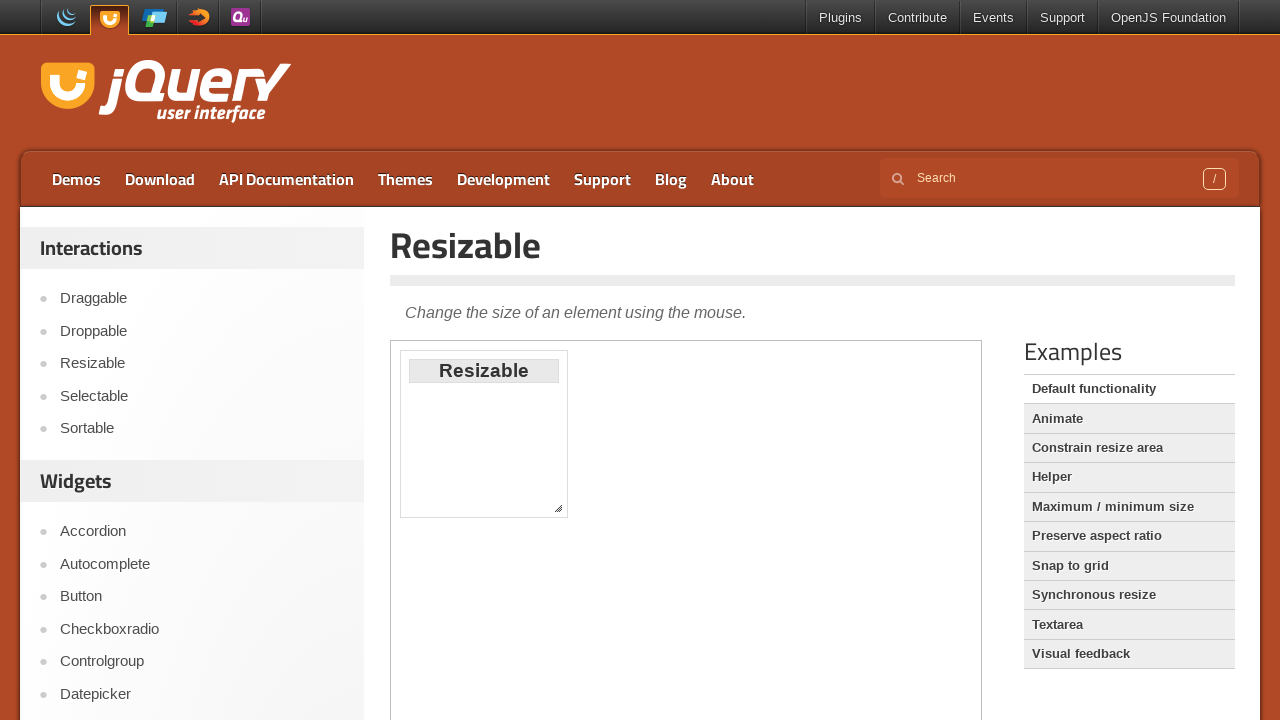

Pressed mouse button down on resize handle at (558, 508)
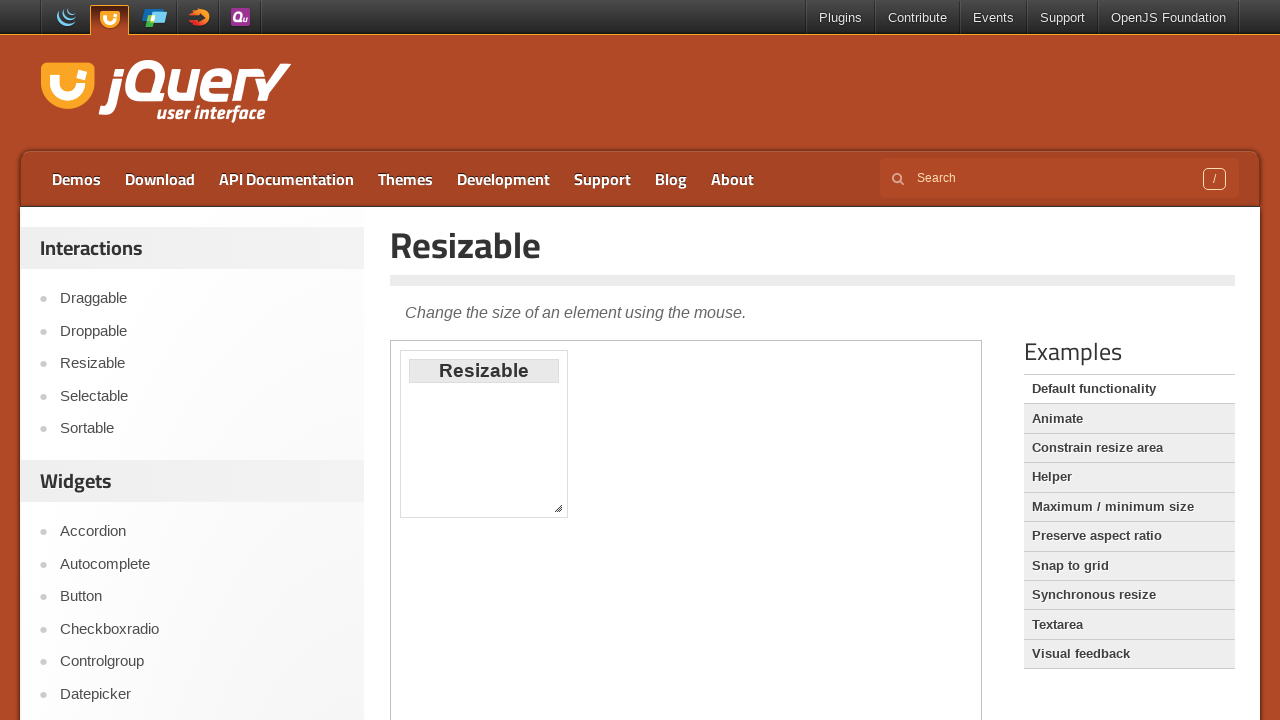

Dragged resize handle to new position (200px right, 50px down) at (750, 550)
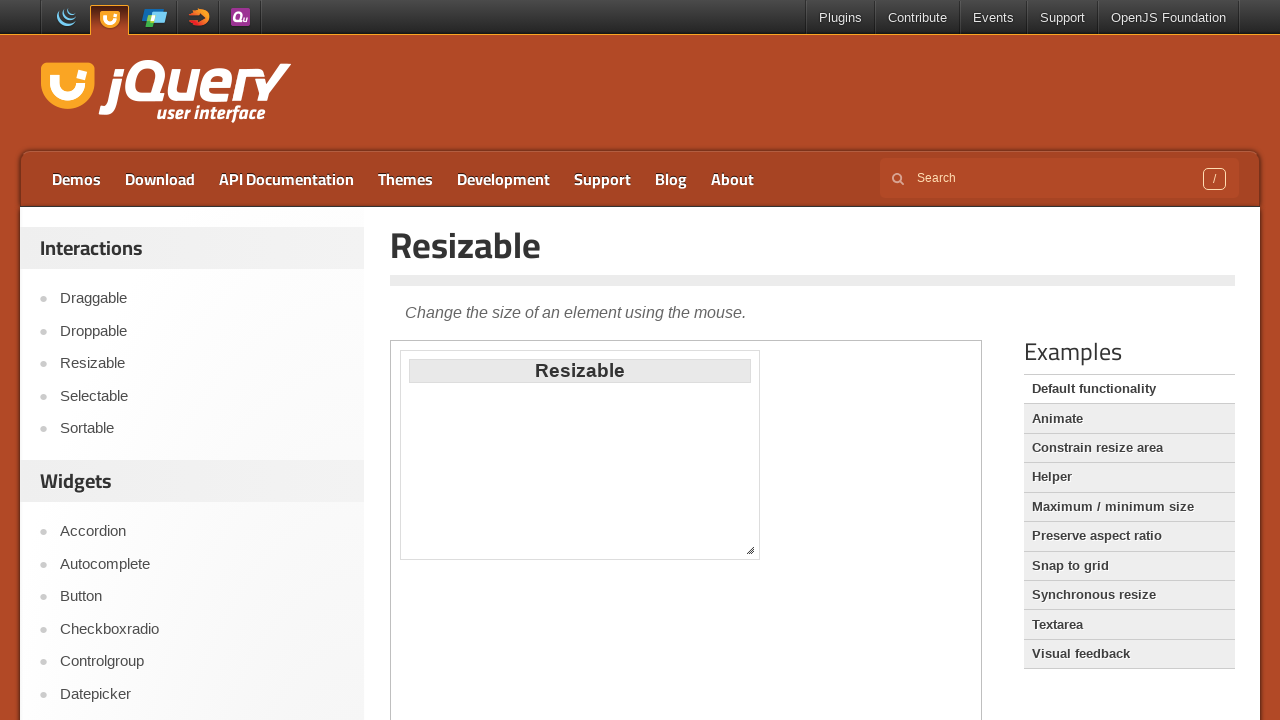

Released mouse button to complete resize at (750, 550)
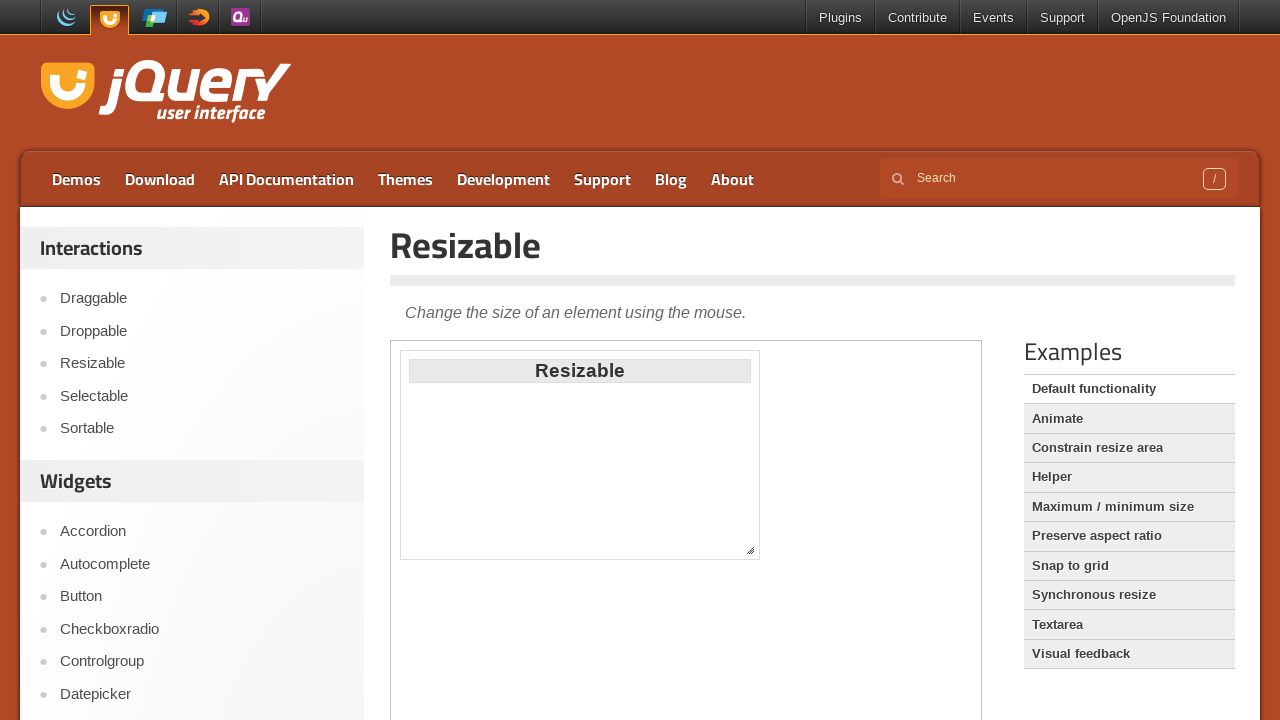

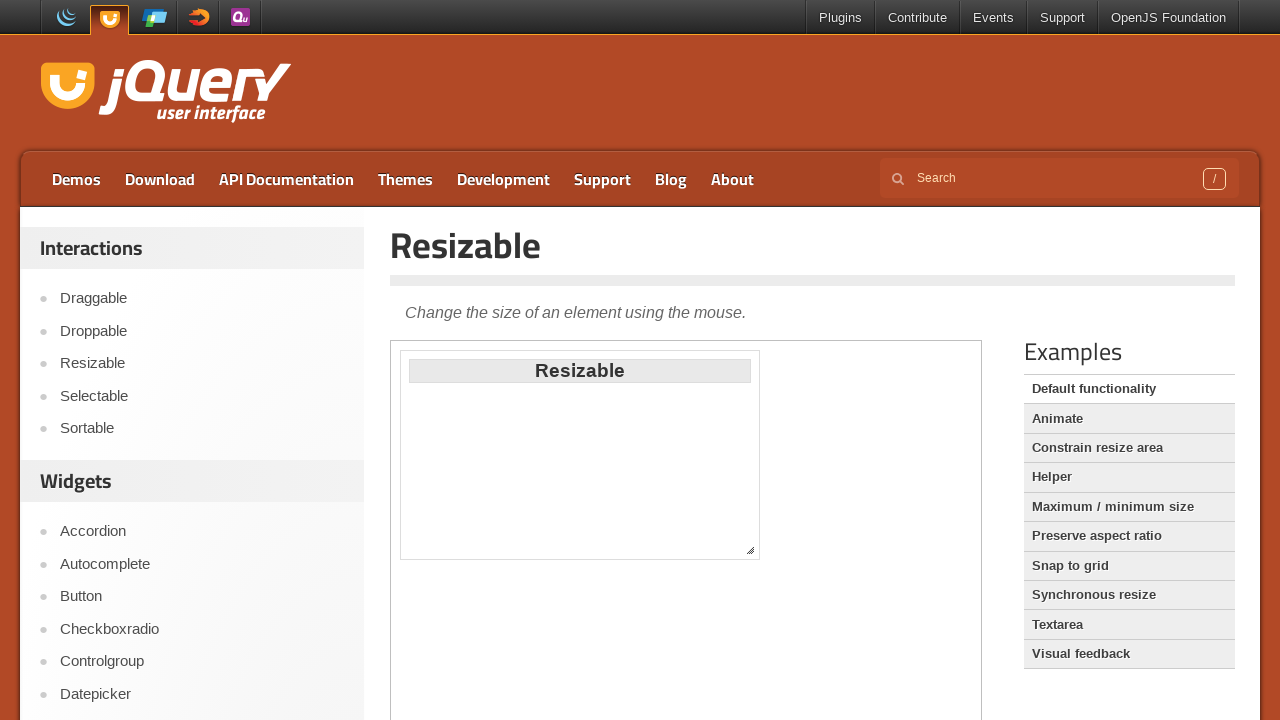